Tests CVC validation by entering invalid alphabetic characters and submitting, verifying the error message appears

Starting URL: https://sandbox.cardpay.com/MI/cardpayment2.html?orderXml=PE9SREVSIFdBTExFVF9JRD0nODI5OScgT1JERVJfTlVNQkVSPSc0NTgyMTEnIEFNT1VOVD0nMjkxLjg2JyBDVVJSRU5DWT0nRVVSJyAgRU1BSUw9J2N1c3RvbWVyQGV4YW1wbGUuY29tJz4KPEFERFJFU1MgQ09VTlRSWT0nVVNBJyBTVEFURT0nTlknIFpJUD0nMTAwMDEnIENJVFk9J05ZJyBTVFJFRVQ9JzY3NyBTVFJFRVQnIFBIT05FPSc4NzY5OTA5MCcgVFlQRT0nQklMTElORycvPgo8L09SREVSPg==&sha512=998150a2b27484b776a1628bfe7505a9cb430f276dfa35b14315c1c8f03381a90490f6608f0dcff789273e05926cd782e1bb941418a9673f43c47595aa7b8b0d

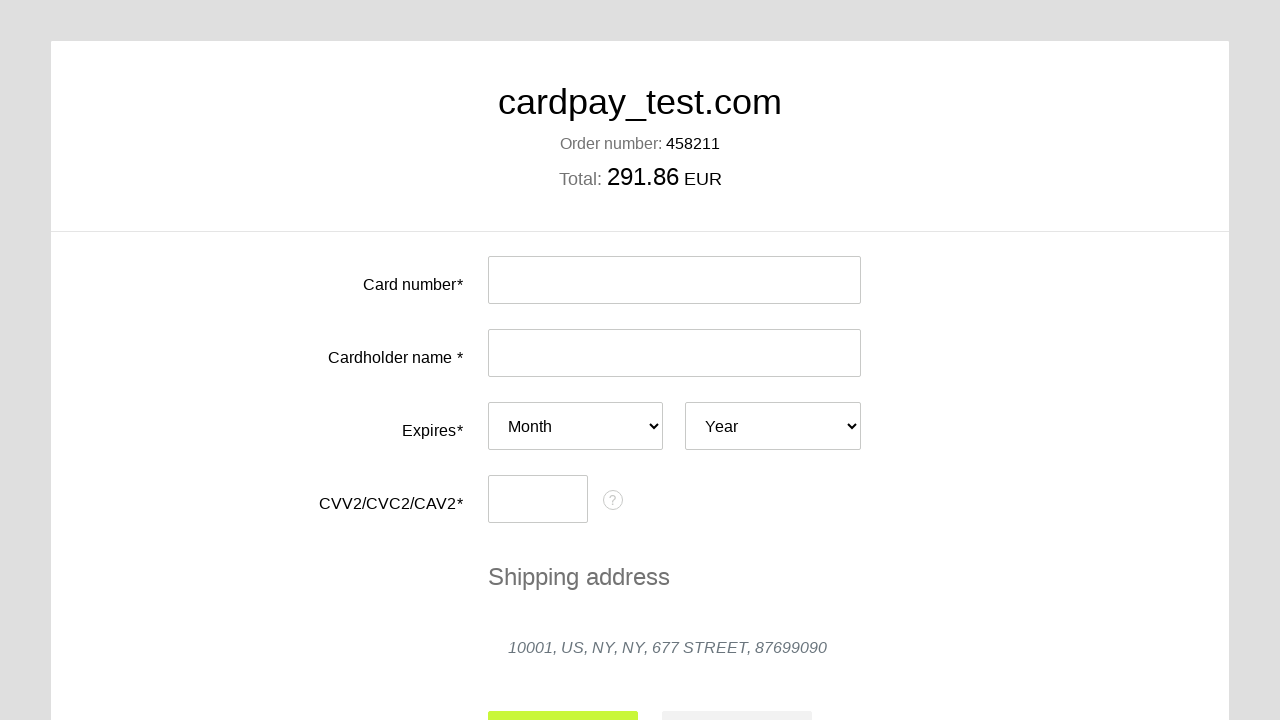

Clicked CVC input field at (538, 499) on #input-card-cvc
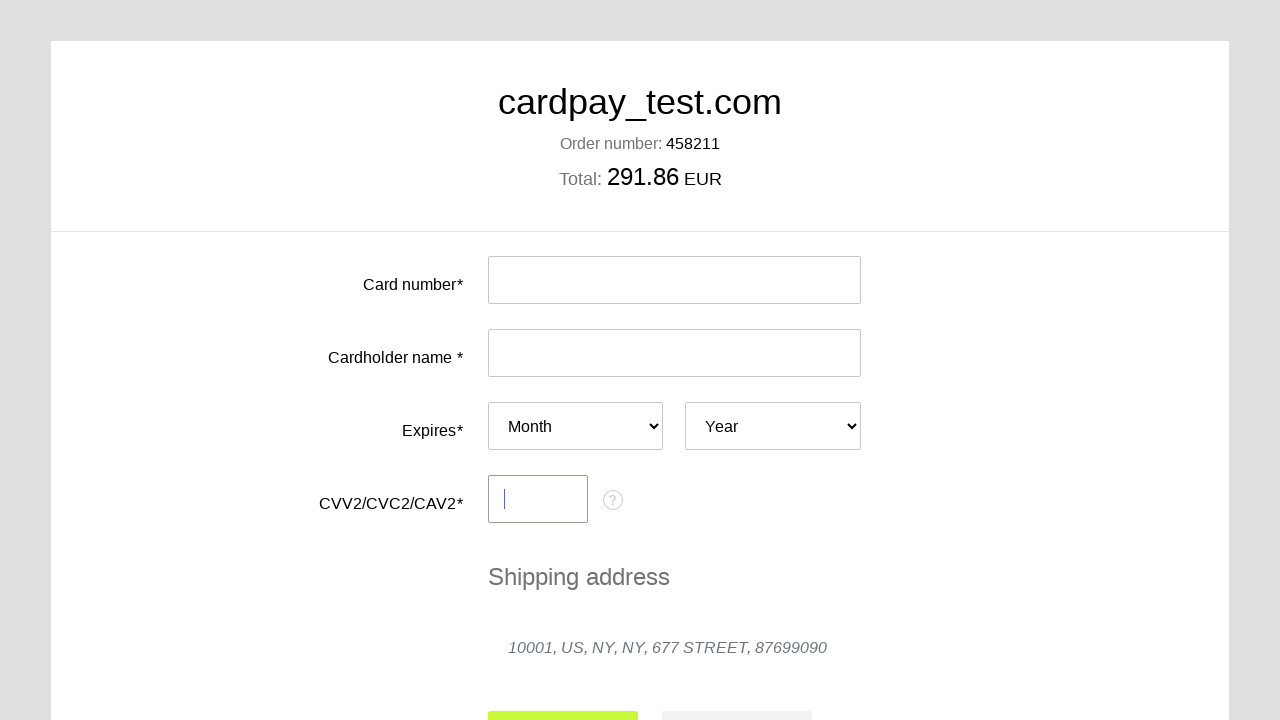

Filled CVC field with invalid alphabetic characters 'AAA' on #input-card-cvc
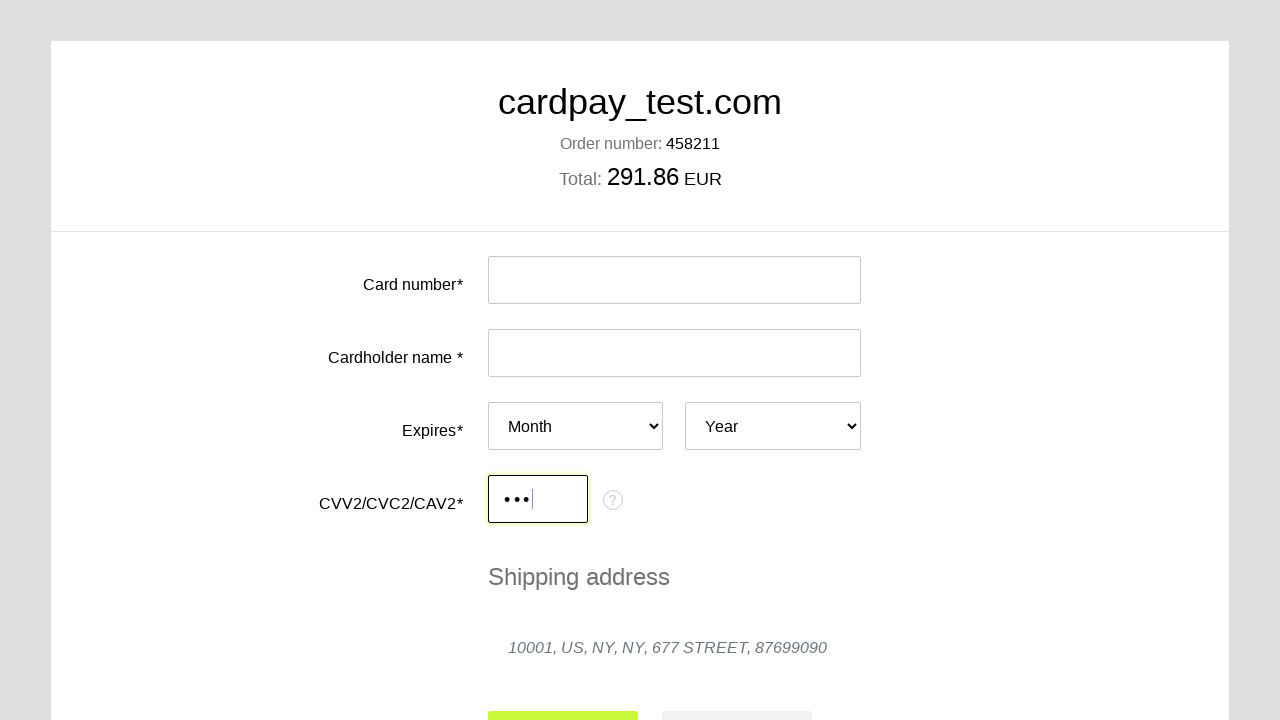

Clicked submit button to trigger CVC validation at (563, 696) on #action-submit
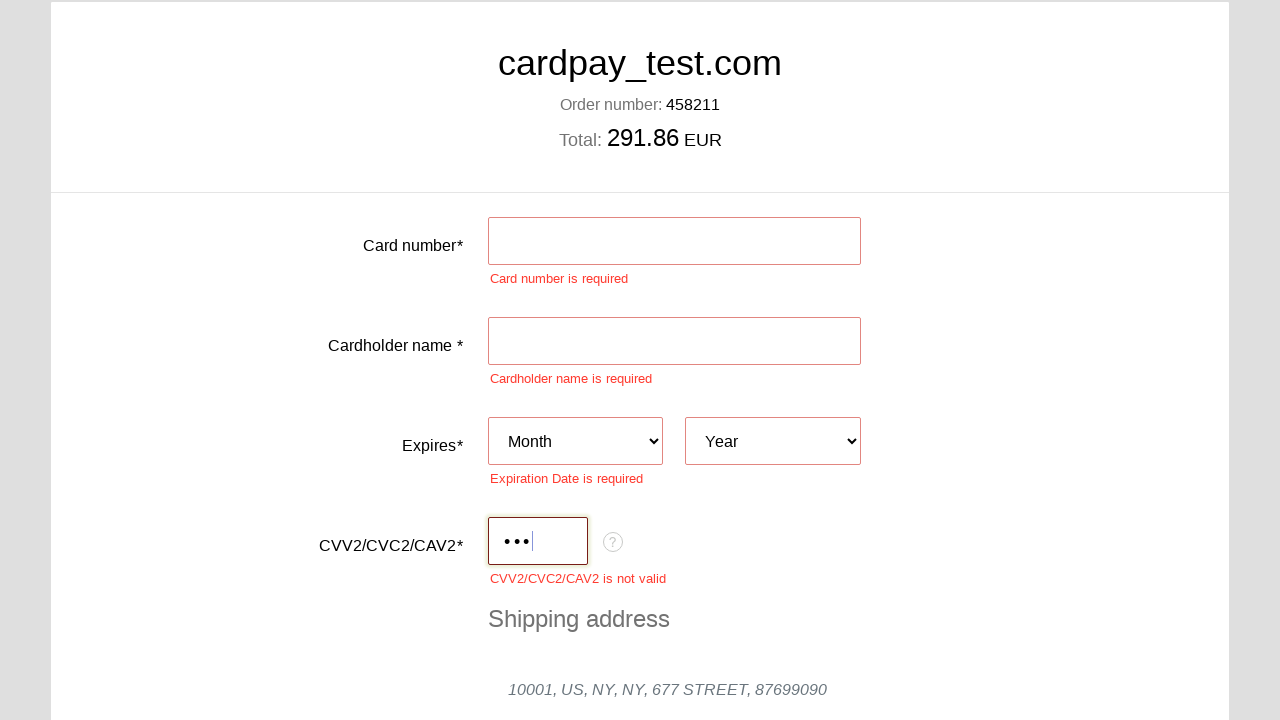

CVC validation error message appeared
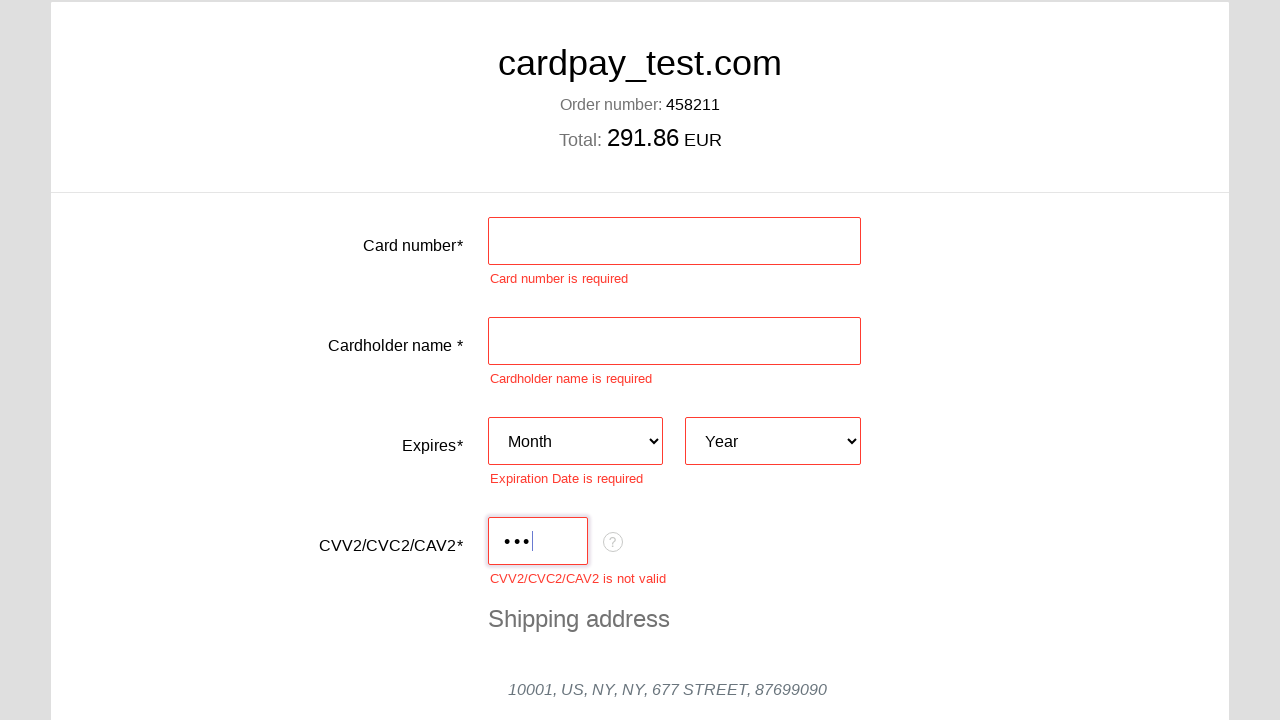

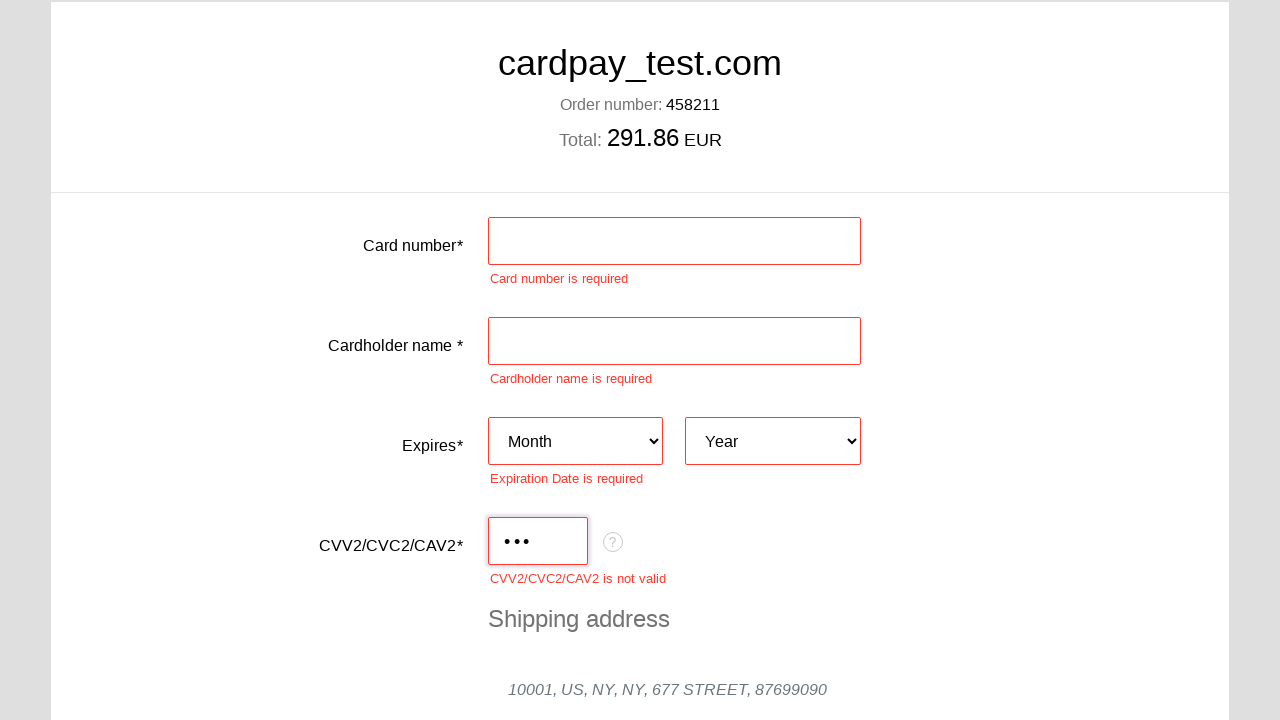